Tests keyboard key press functionality by sending space and tab keys to a page and verifying the displayed result text shows the correct key was pressed.

Starting URL: http://the-internet.herokuapp.com/key_presses

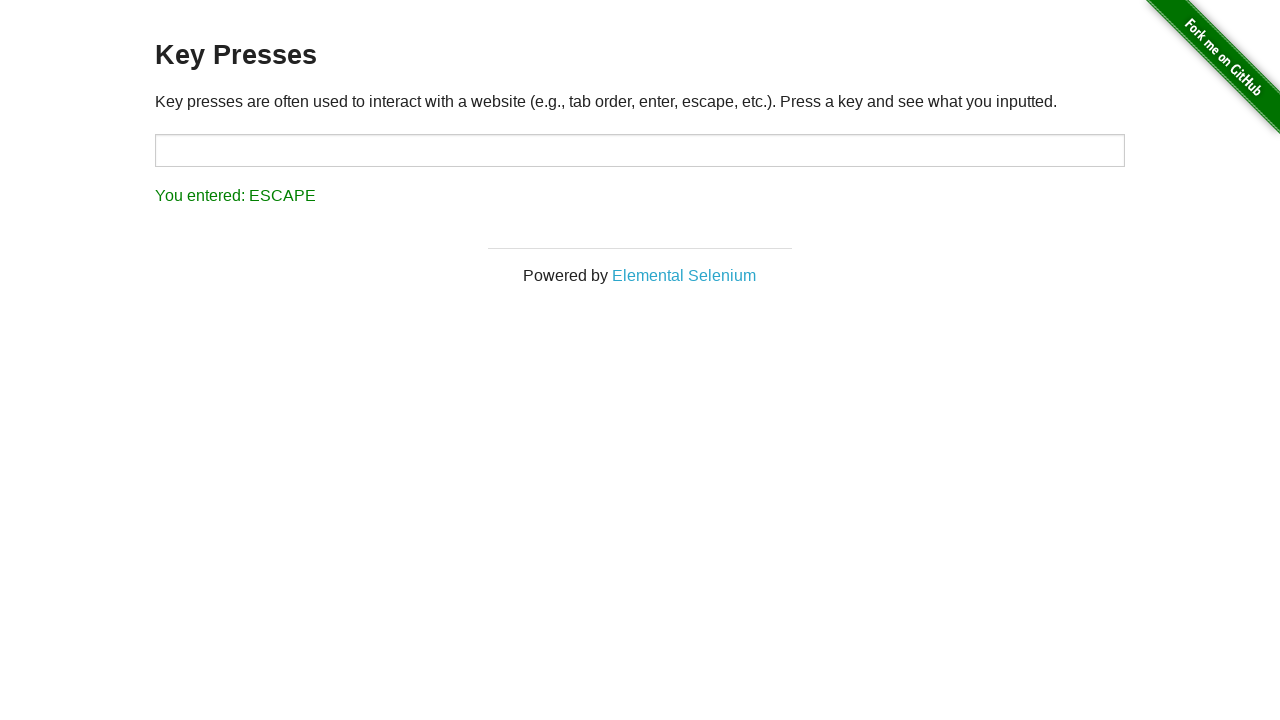

Pressed Space key on example element on .example
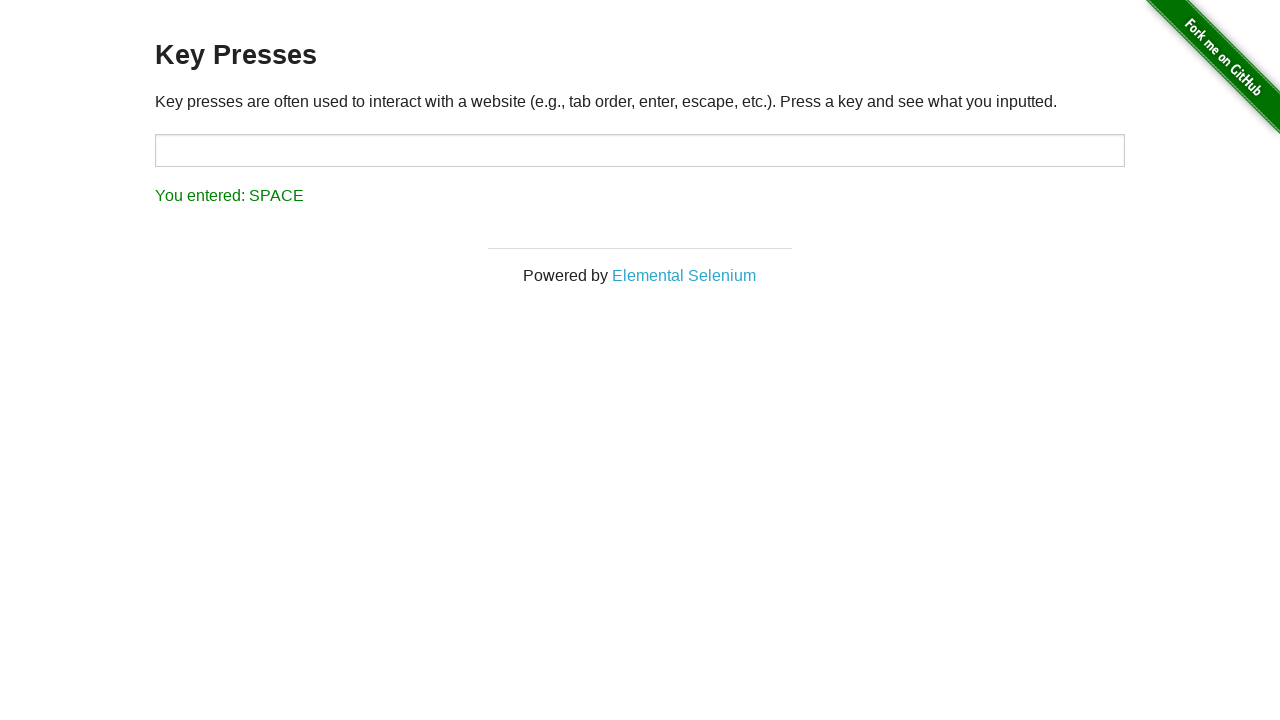

Retrieved result text content
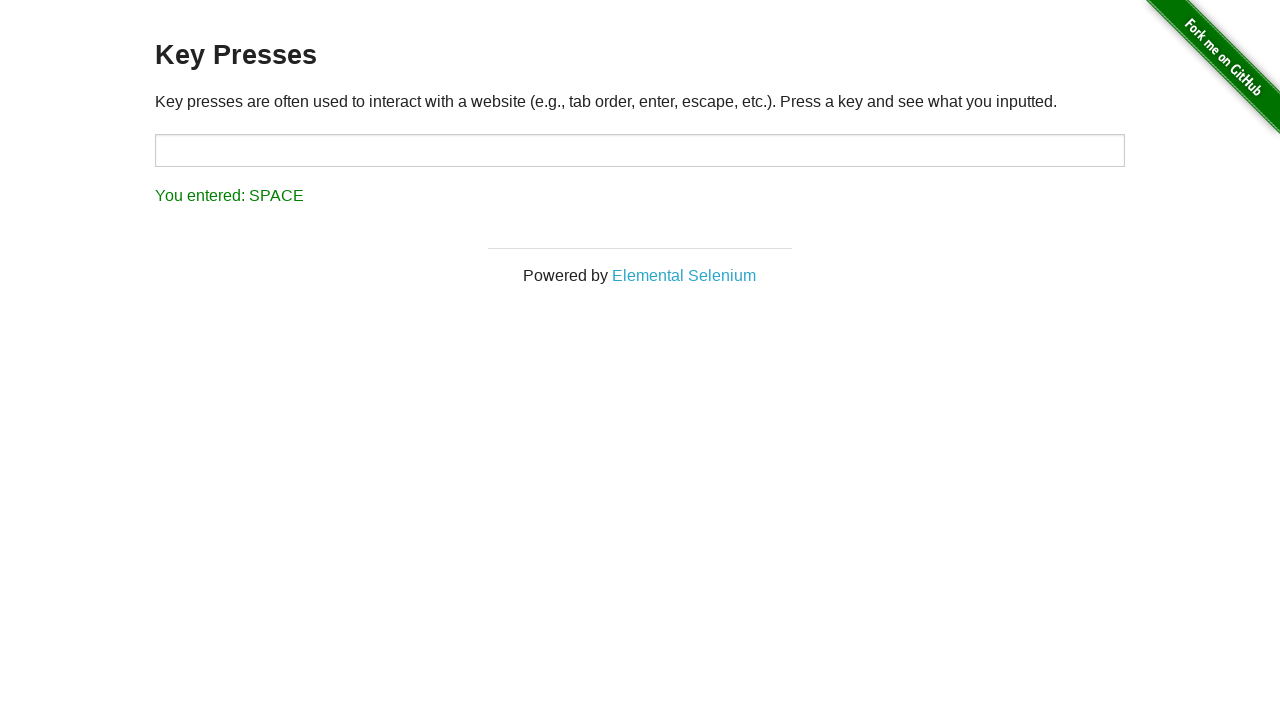

Verified result text shows 'You entered: SPACE'
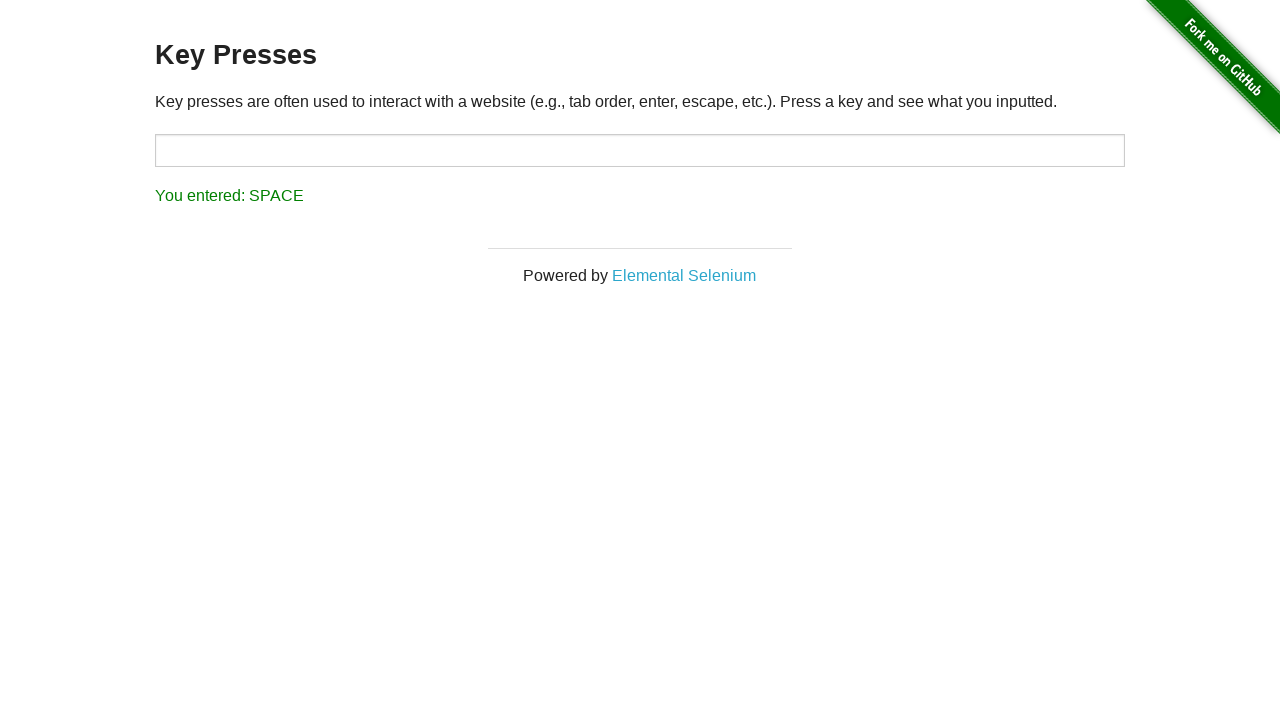

Pressed Tab key using keyboard
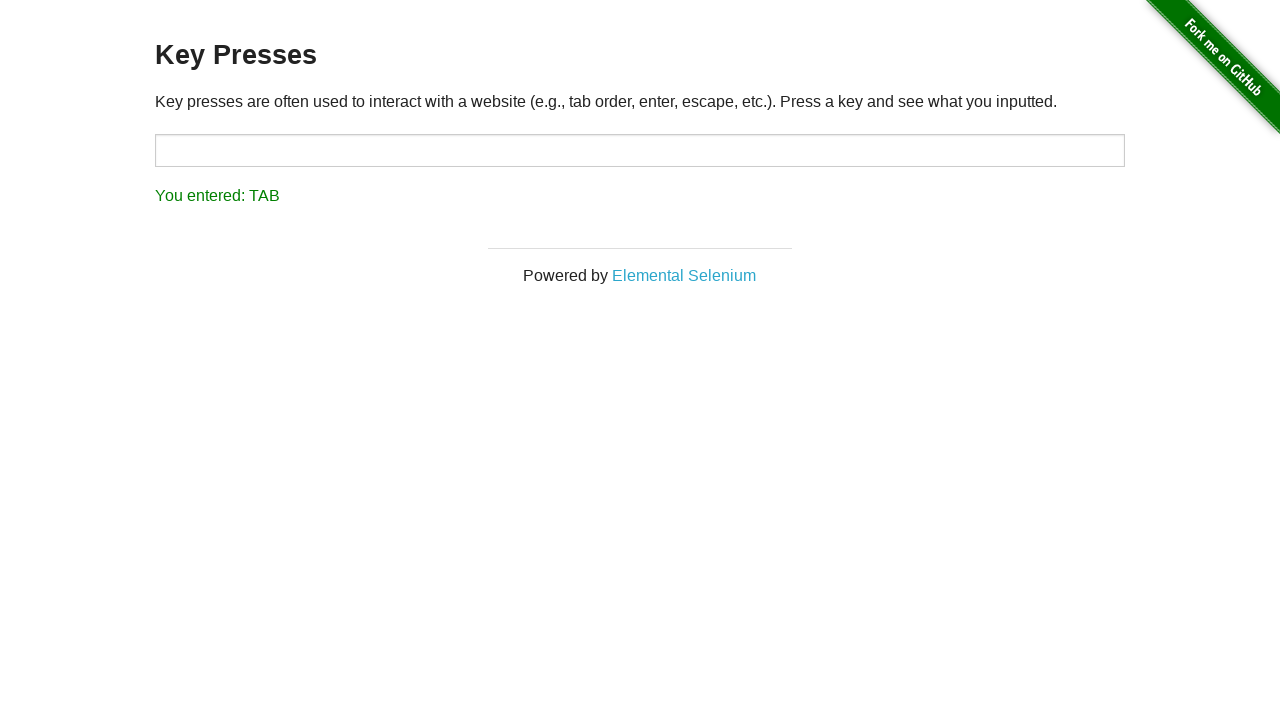

Retrieved result text content
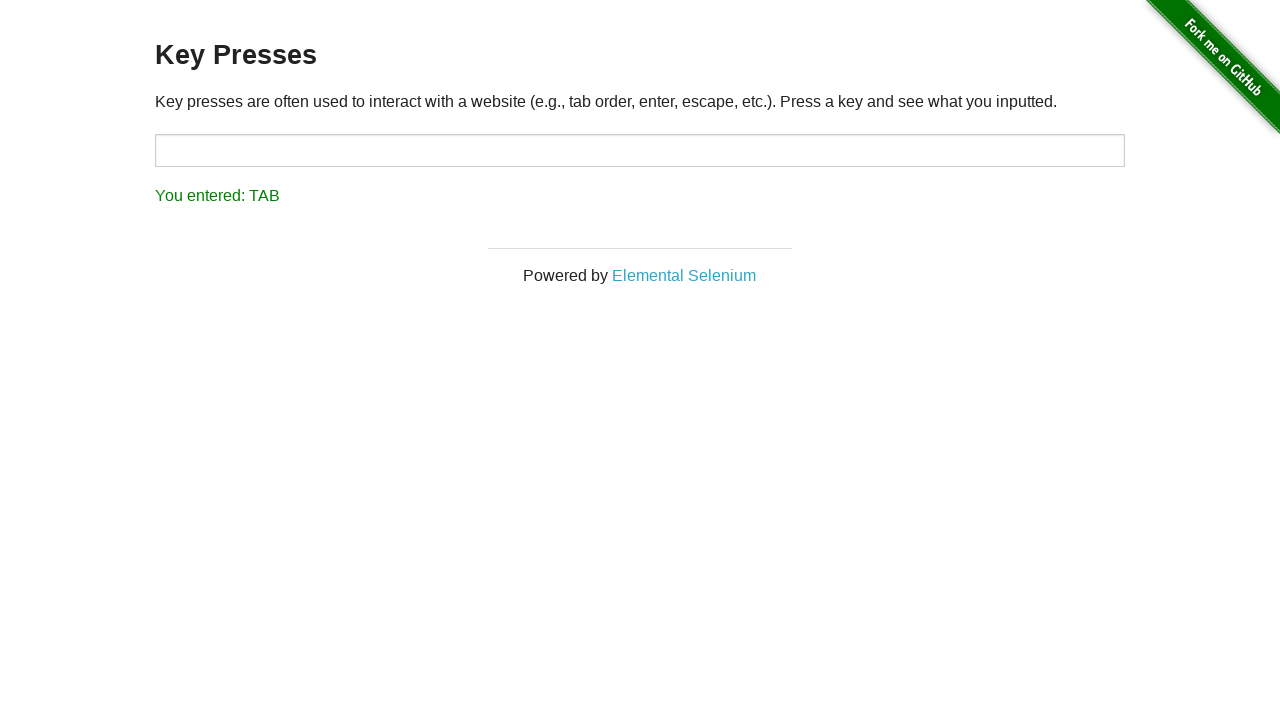

Verified result text shows 'You entered: TAB'
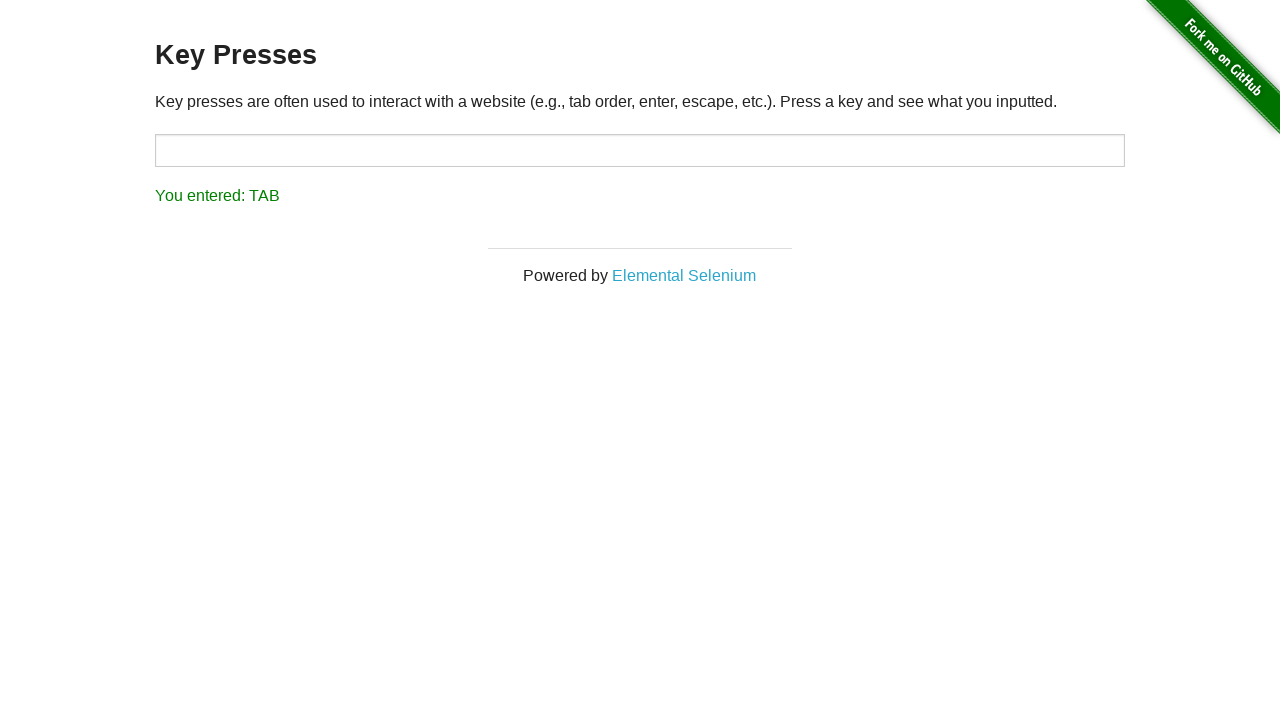

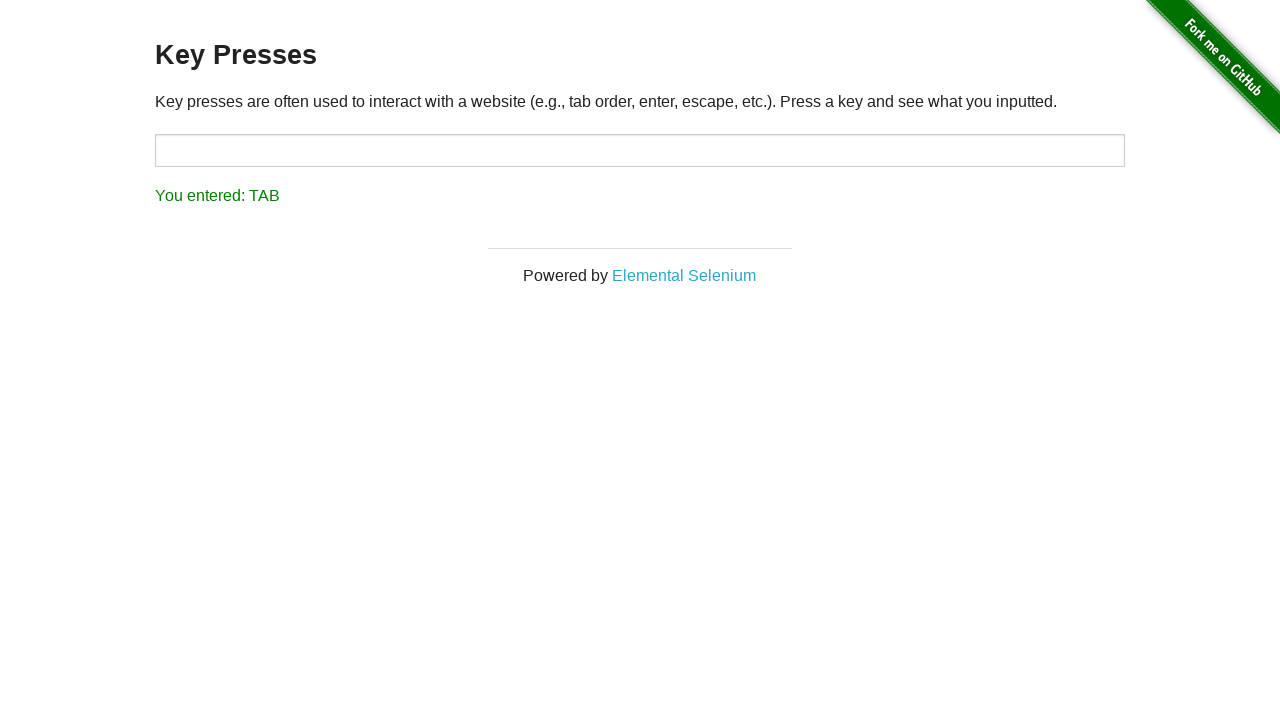